Tests child window handling by clicking to open a new window and verifying content in the new window

Starting URL: https://the-internet.herokuapp.com/

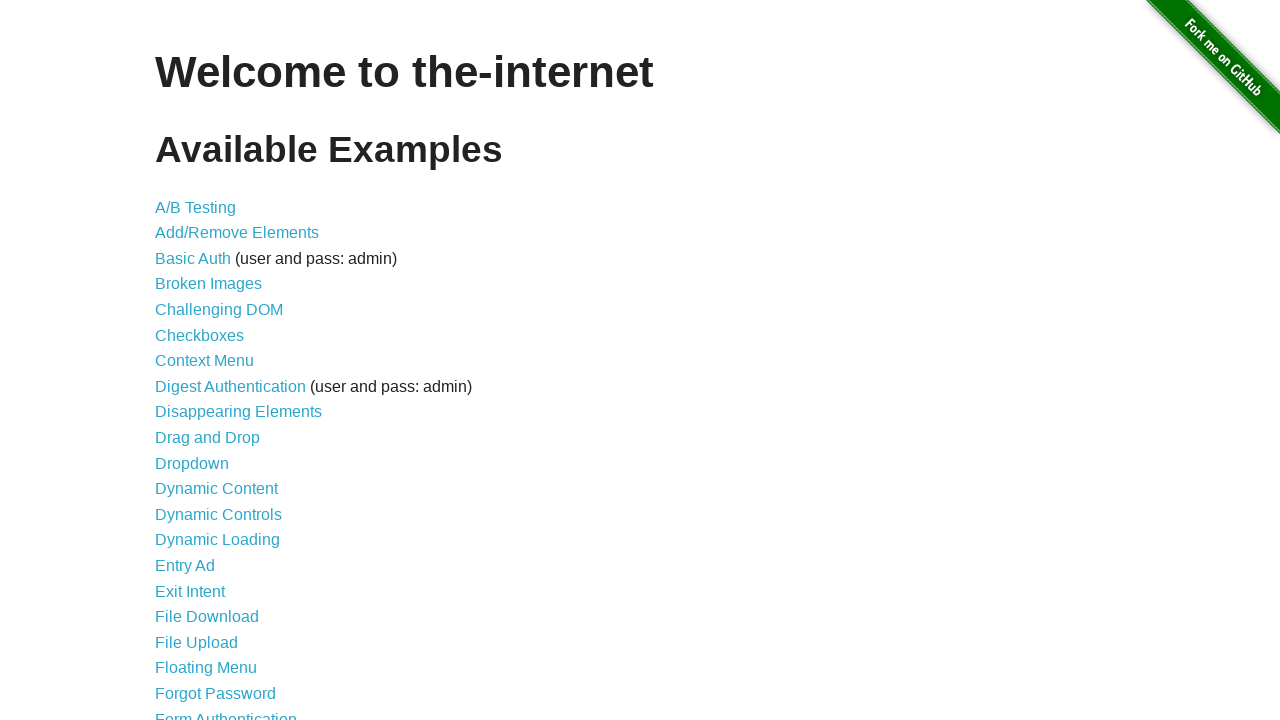

Clicked on 'Multiple Windows' link at (218, 369) on internal:text="Multiple Windows"i
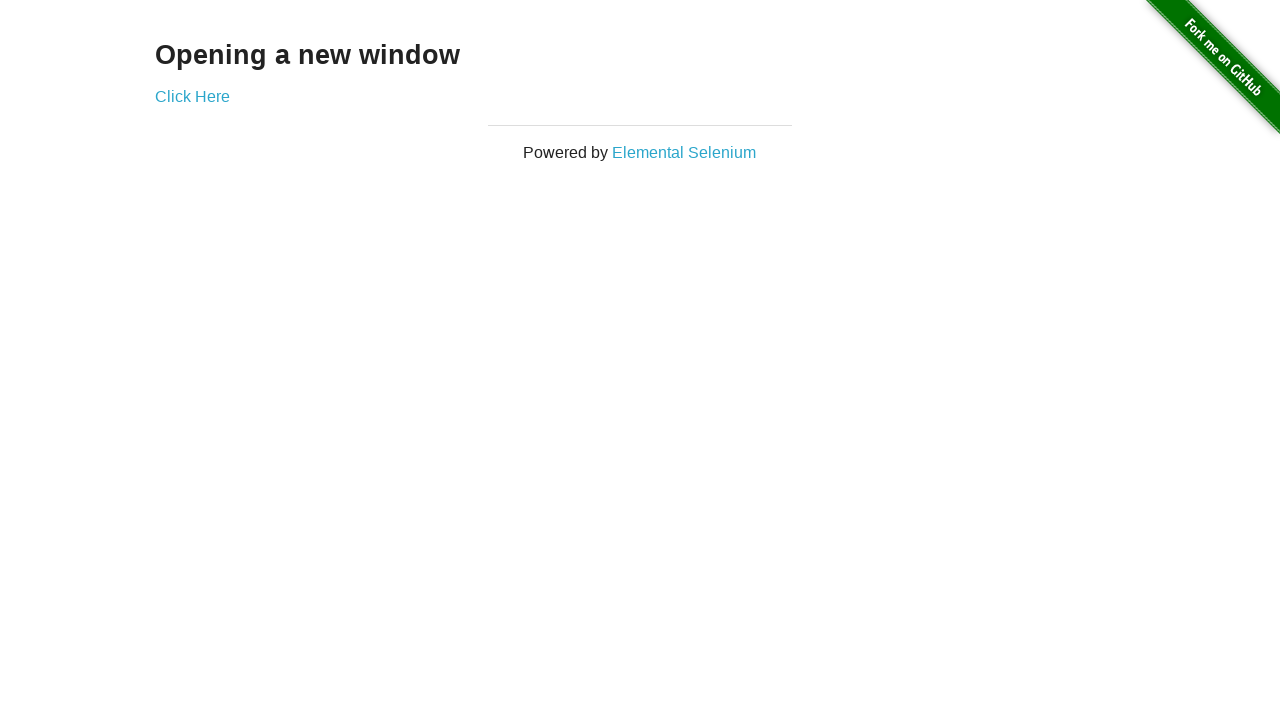

Clicked 'Click Here' link to open new window at (192, 96) on internal:text="Click Here"i
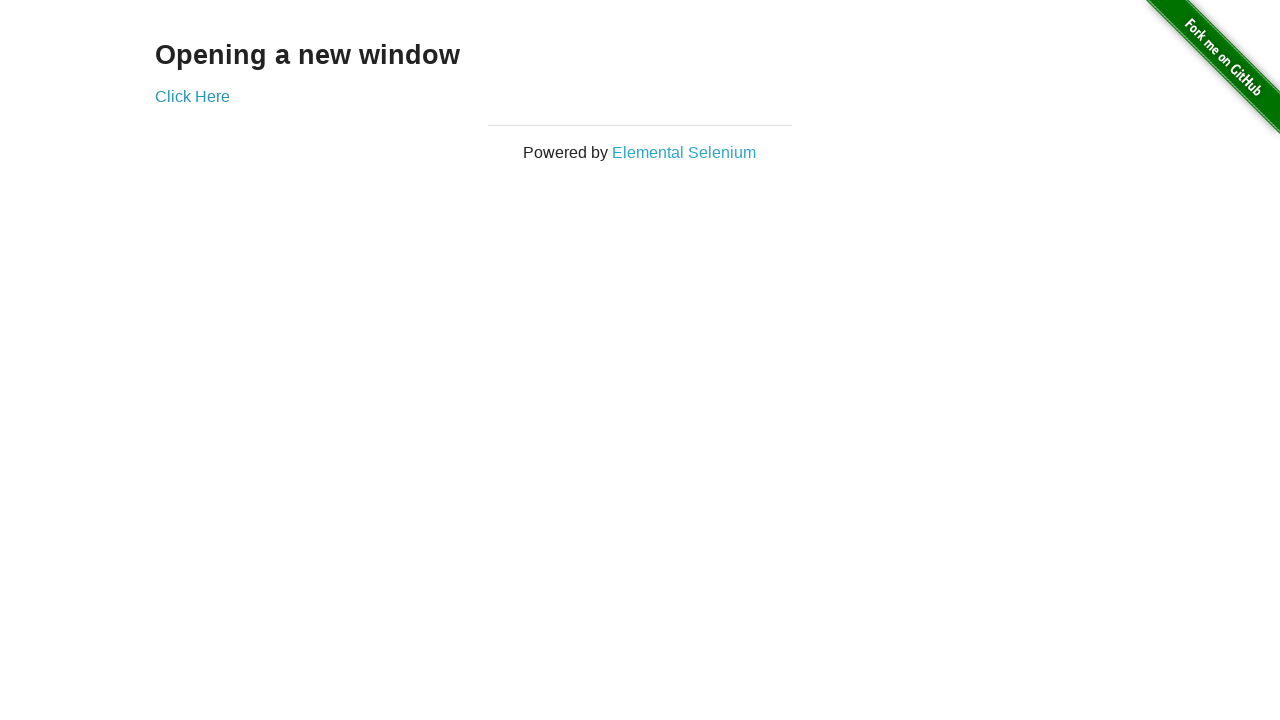

Captured new child window page object
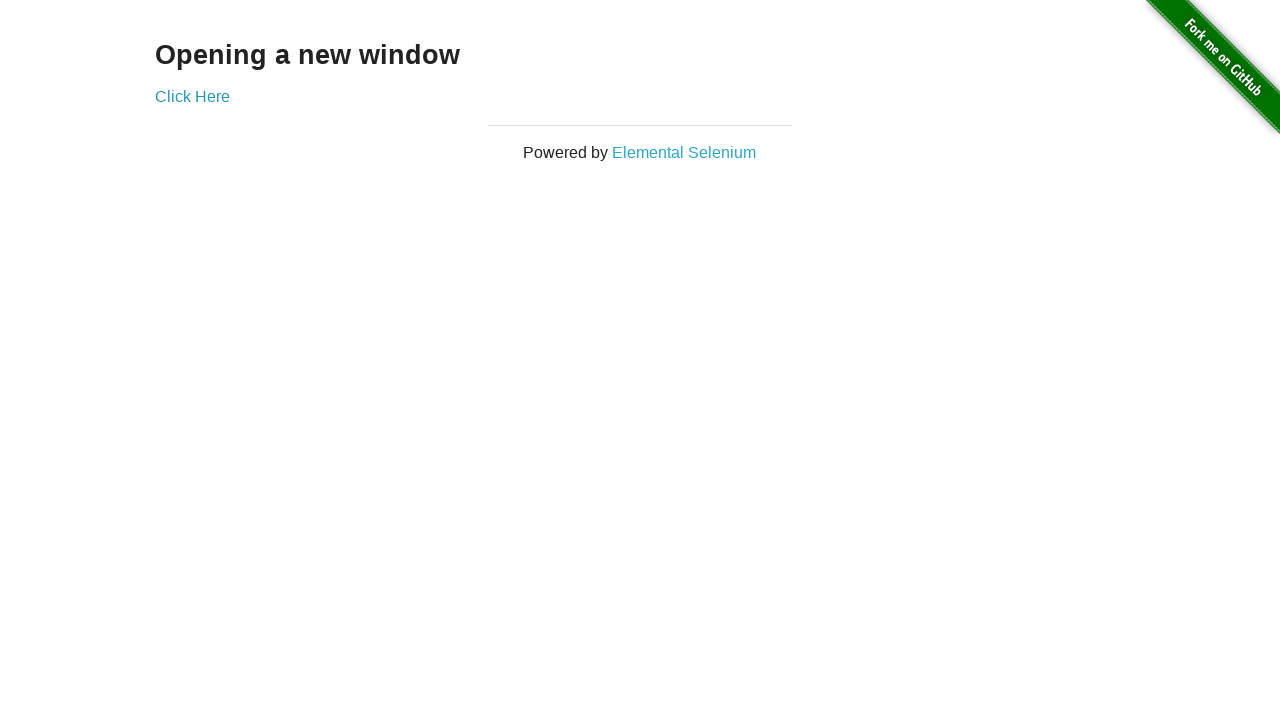

New window page loaded and DOM content rendered
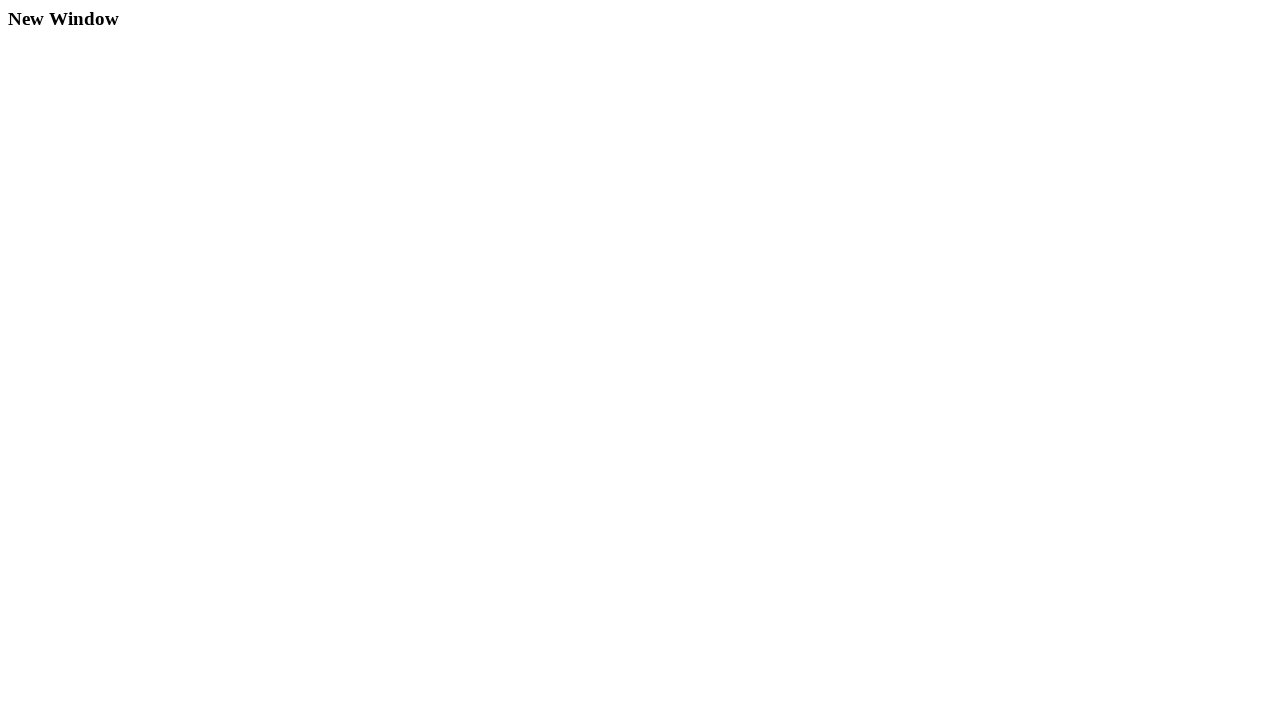

Extracted heading text from new window: 'New Window'
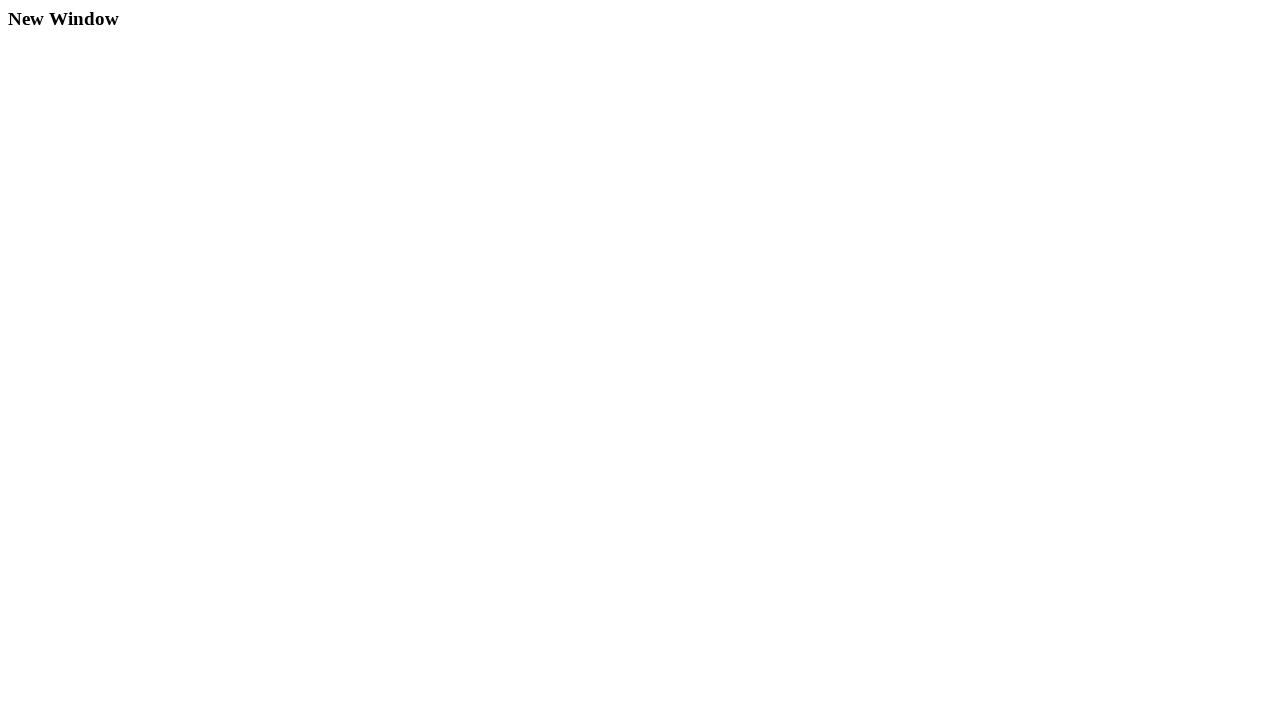

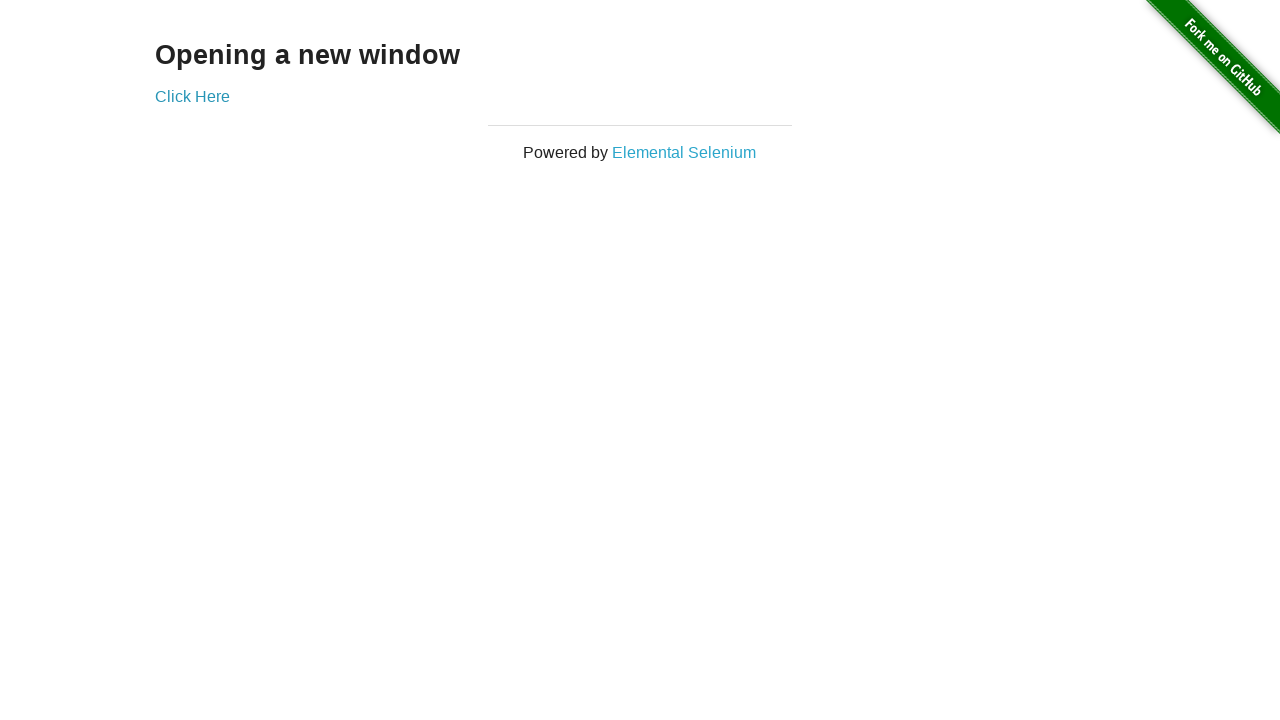